Tests dropdown menu functionality by selecting an option from a car dropdown using the value attribute to select "jeep"

Starting URL: https://automationtesting.co.uk/dropdown.html

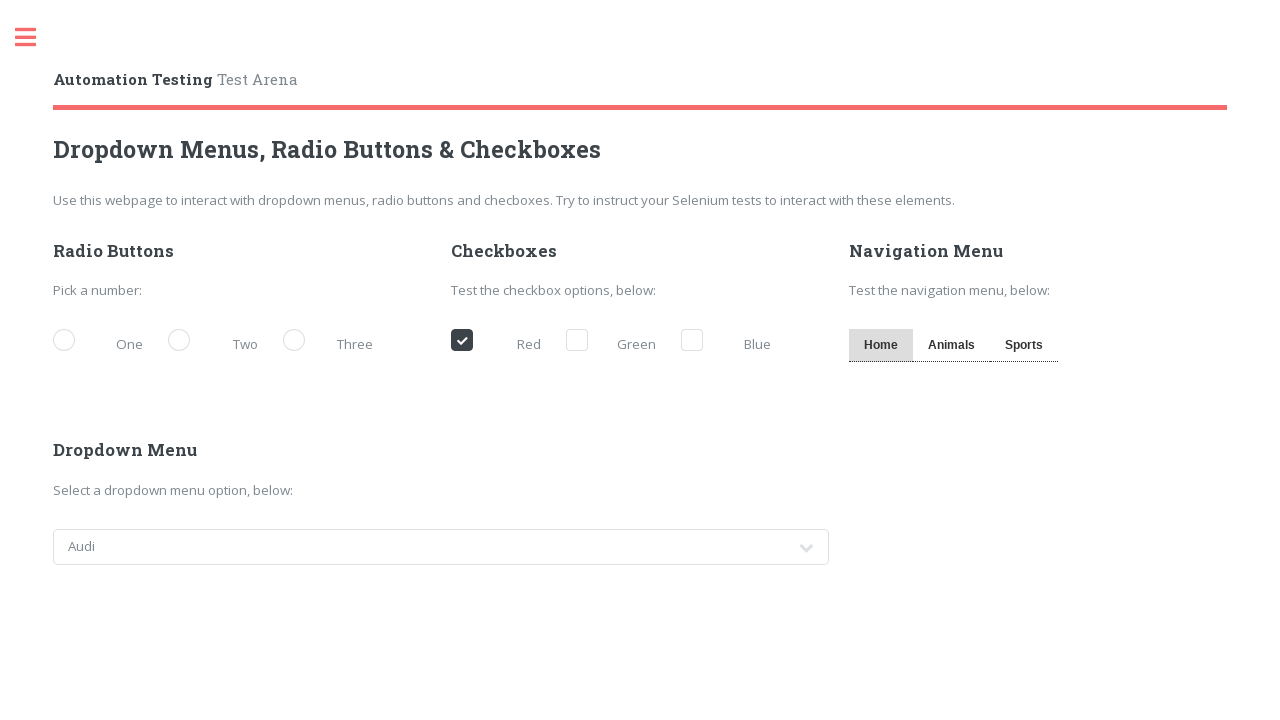

Navigated to dropdown menu test page
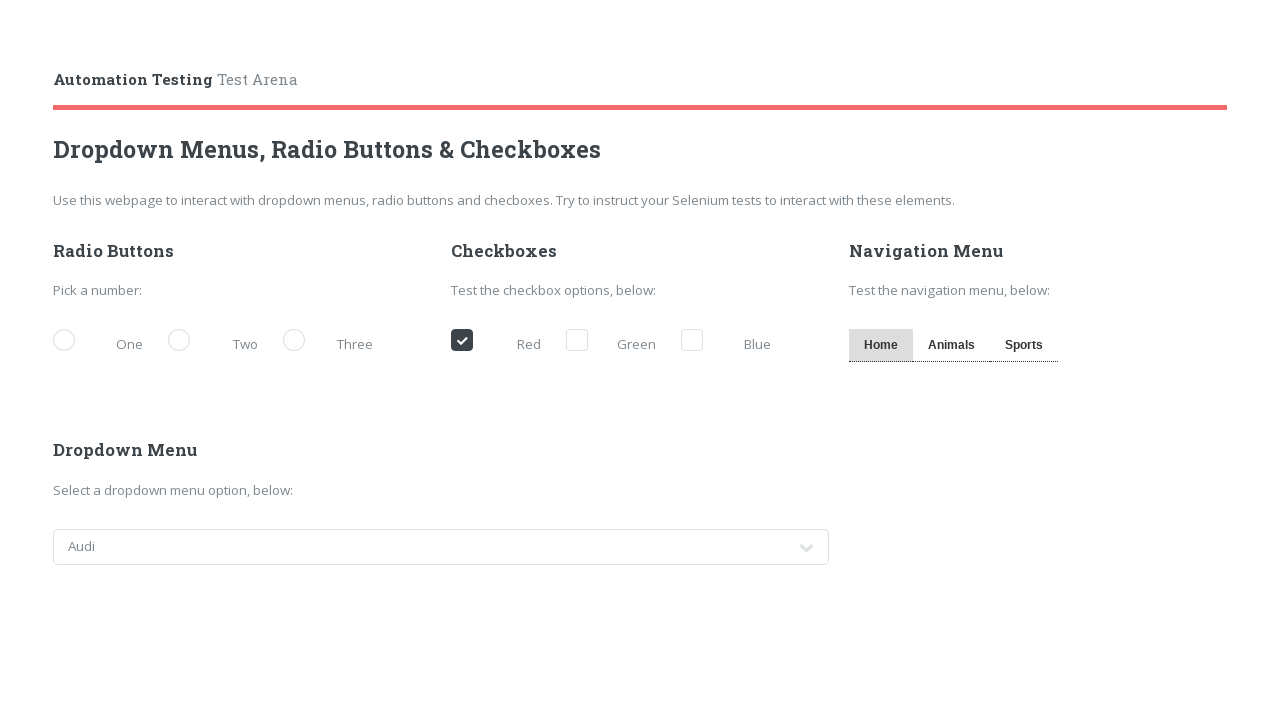

Selected 'jeep' from the cars dropdown menu on select#cars
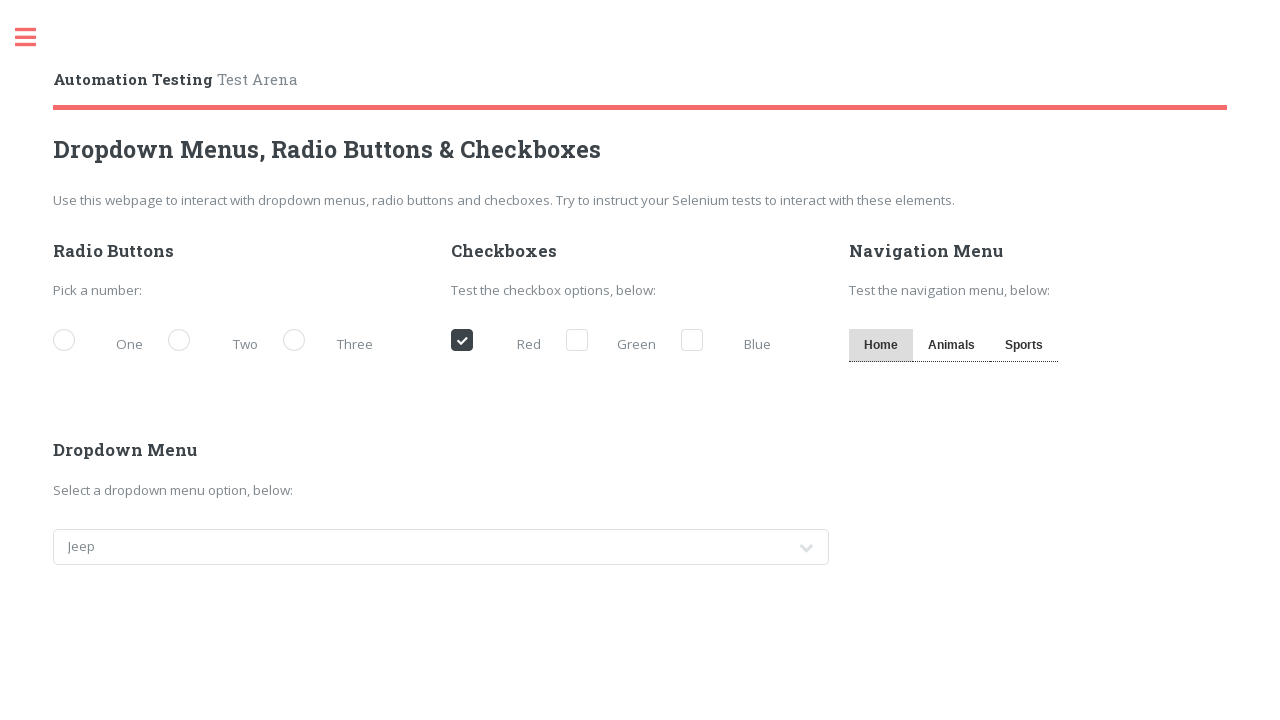

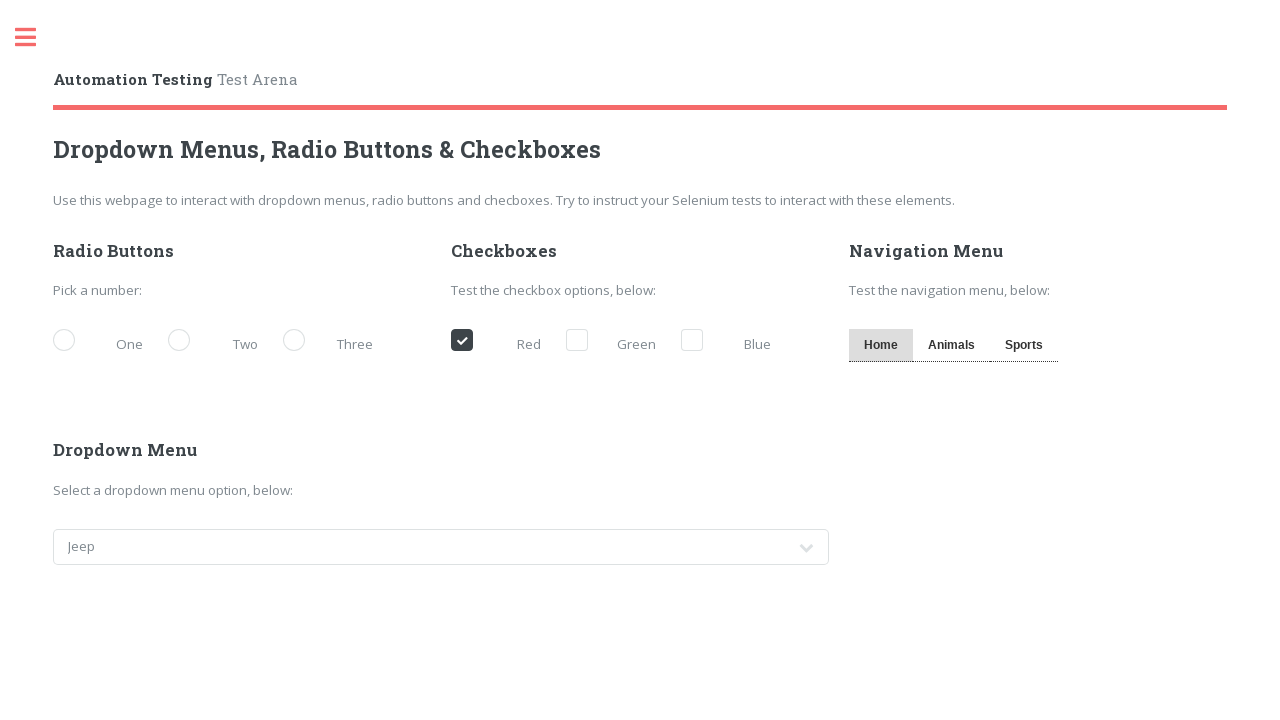